Tests opening a new tab, switching to it, closing it, and switching back to the original tab

Starting URL: https://the-internet.herokuapp.com/windows

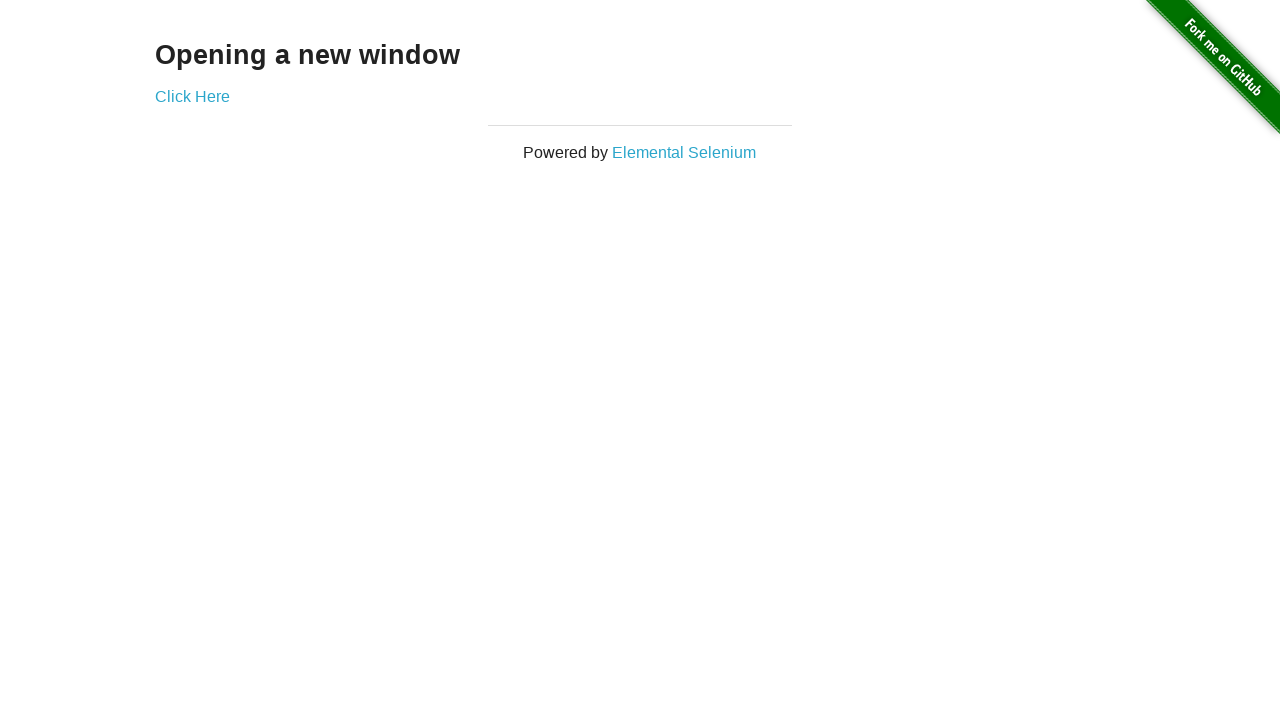

Clicked link to open new tab at (192, 96) on xpath=//a[contains(@href, 'new')]
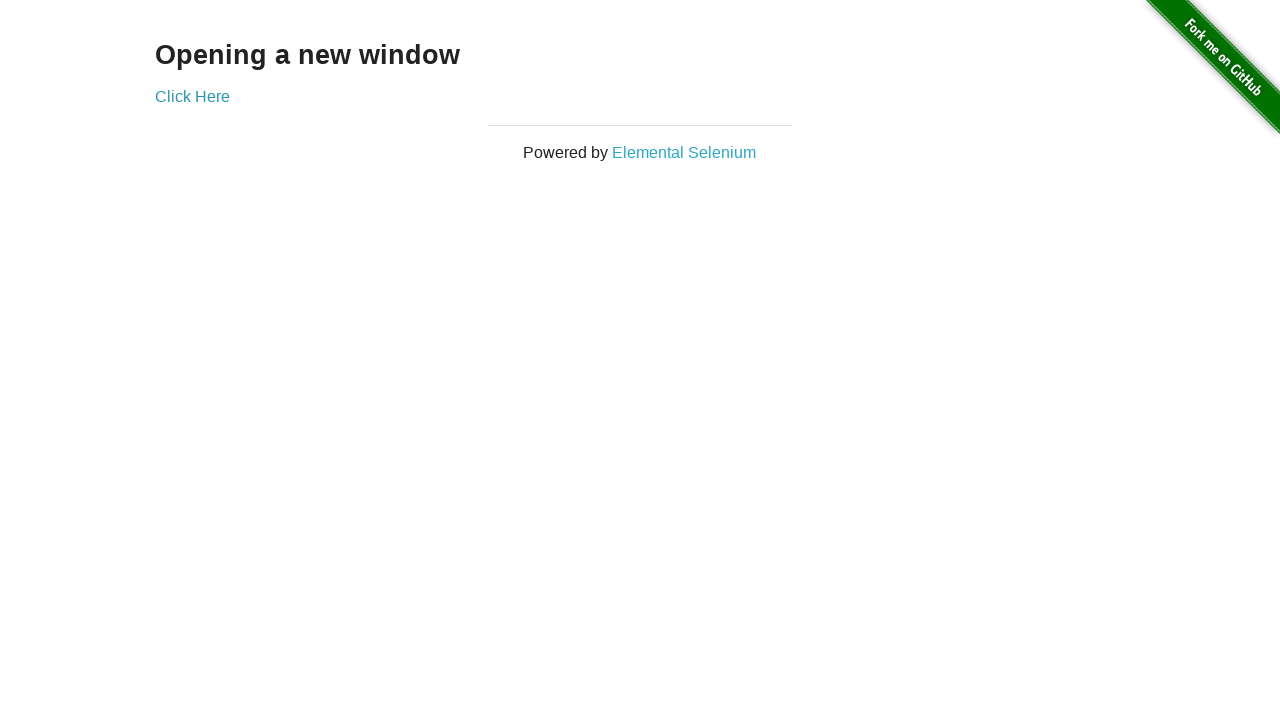

New tab opened and captured
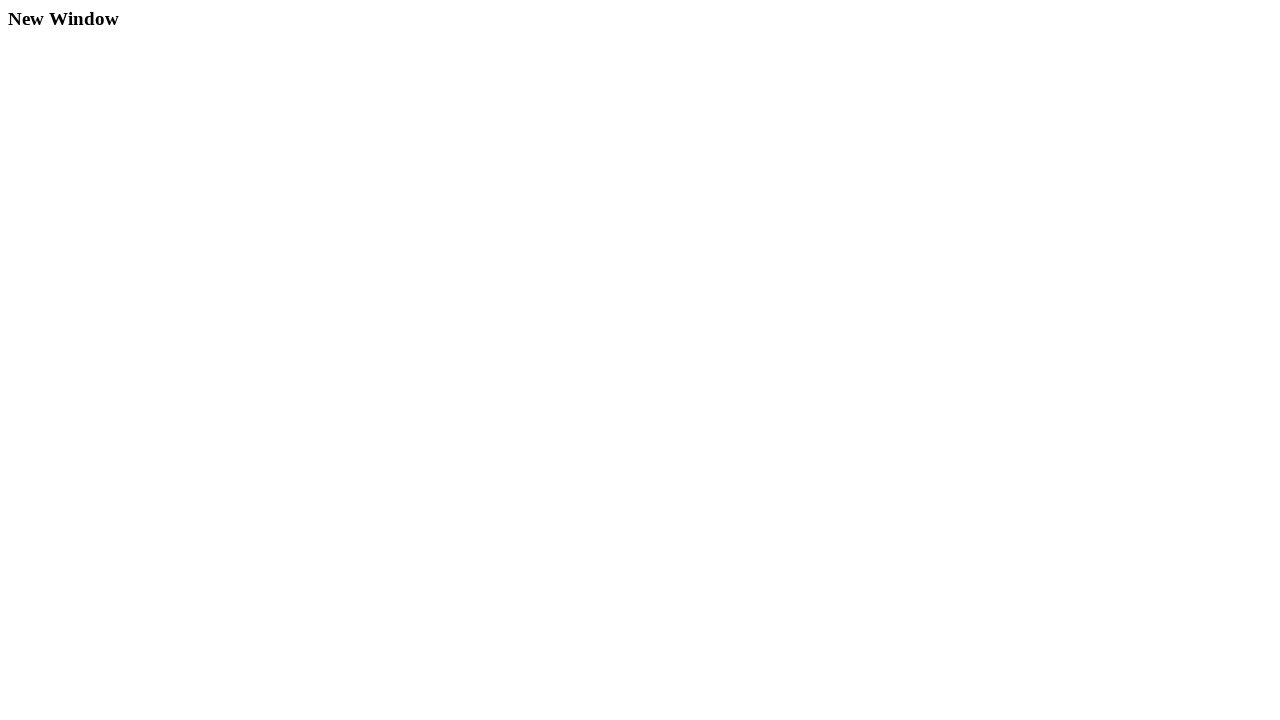

Closed the new tab
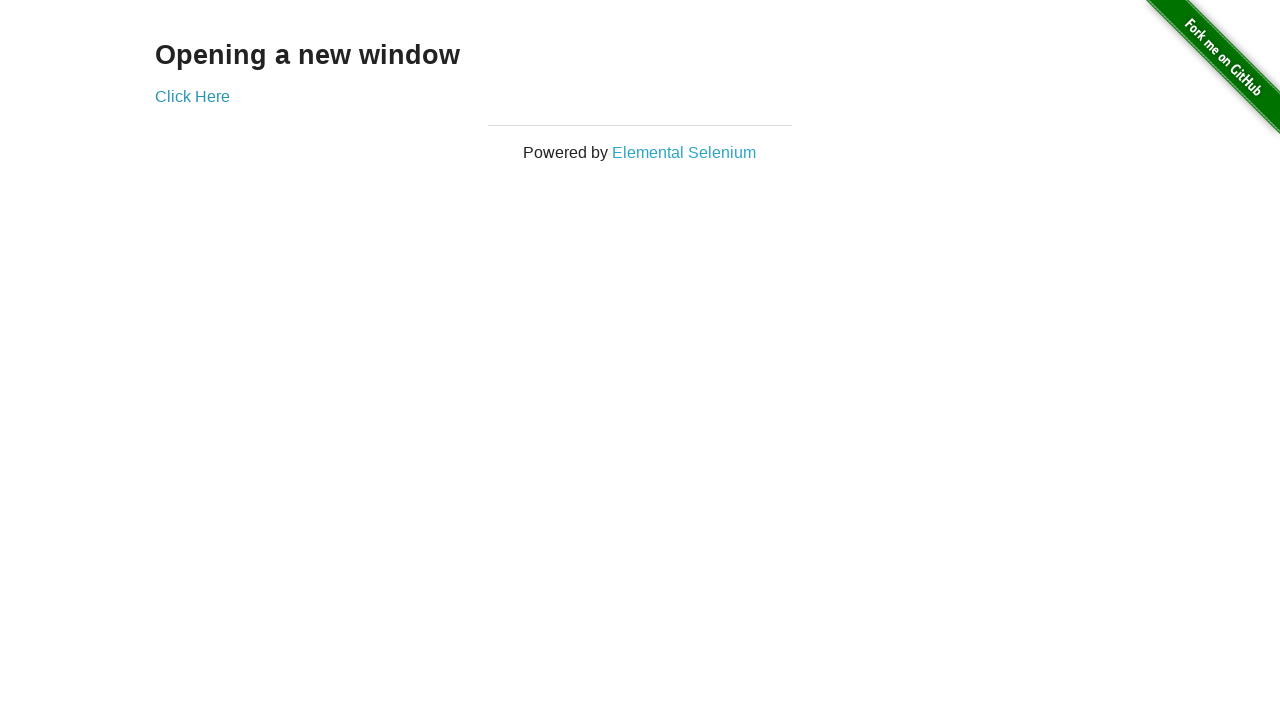

Original tab remains active after closing new tab
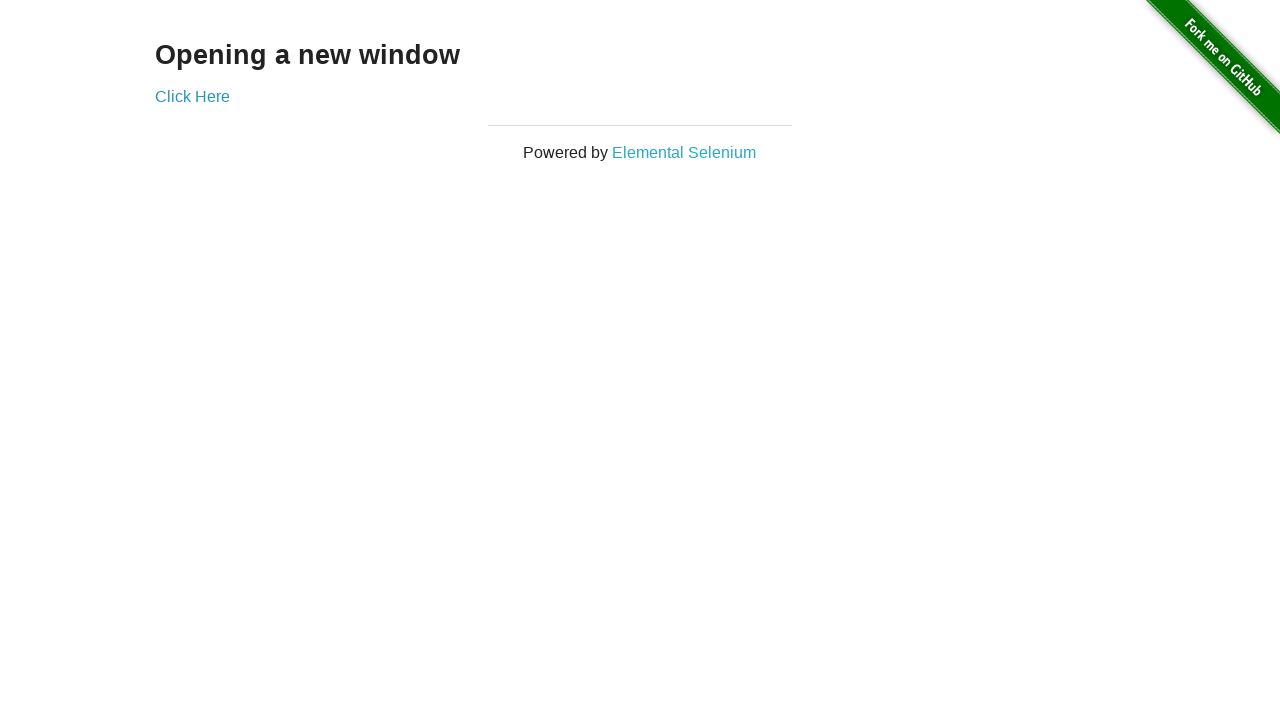

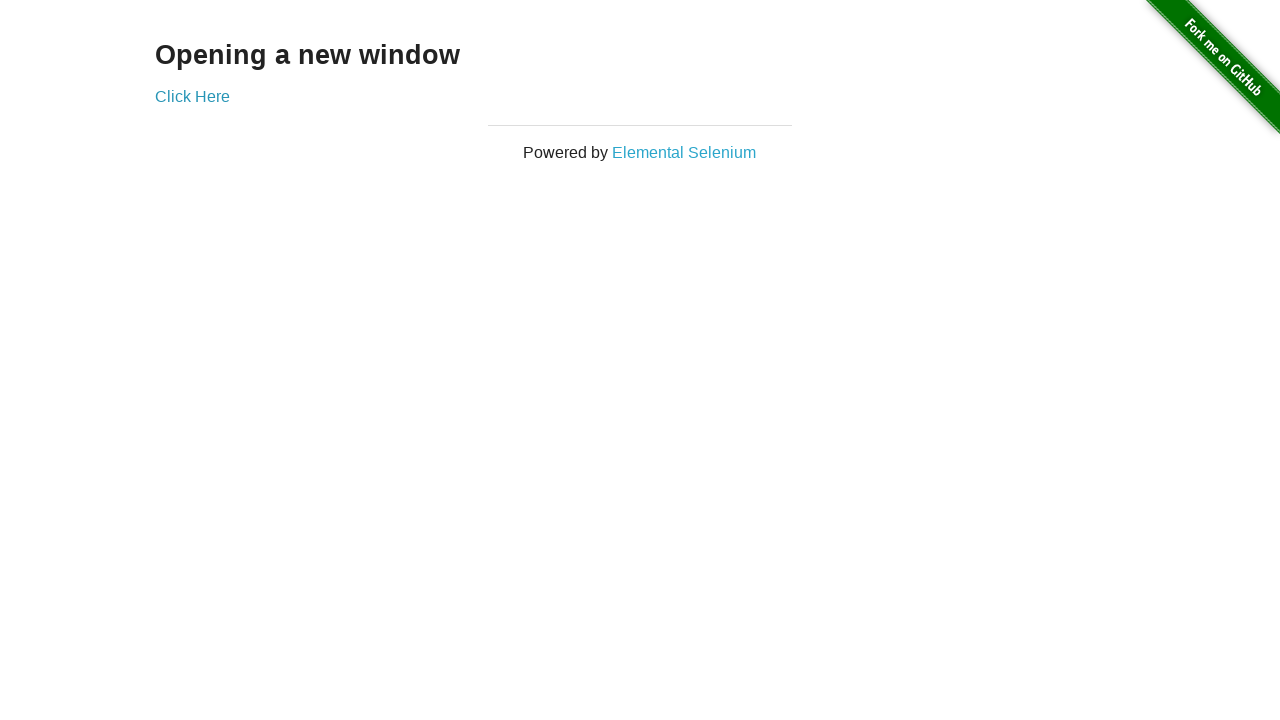